Tests browser navigation functionality by navigating to different pages, going back and forward in history, and refreshing the page

Starting URL: https://www.selenium.dev/

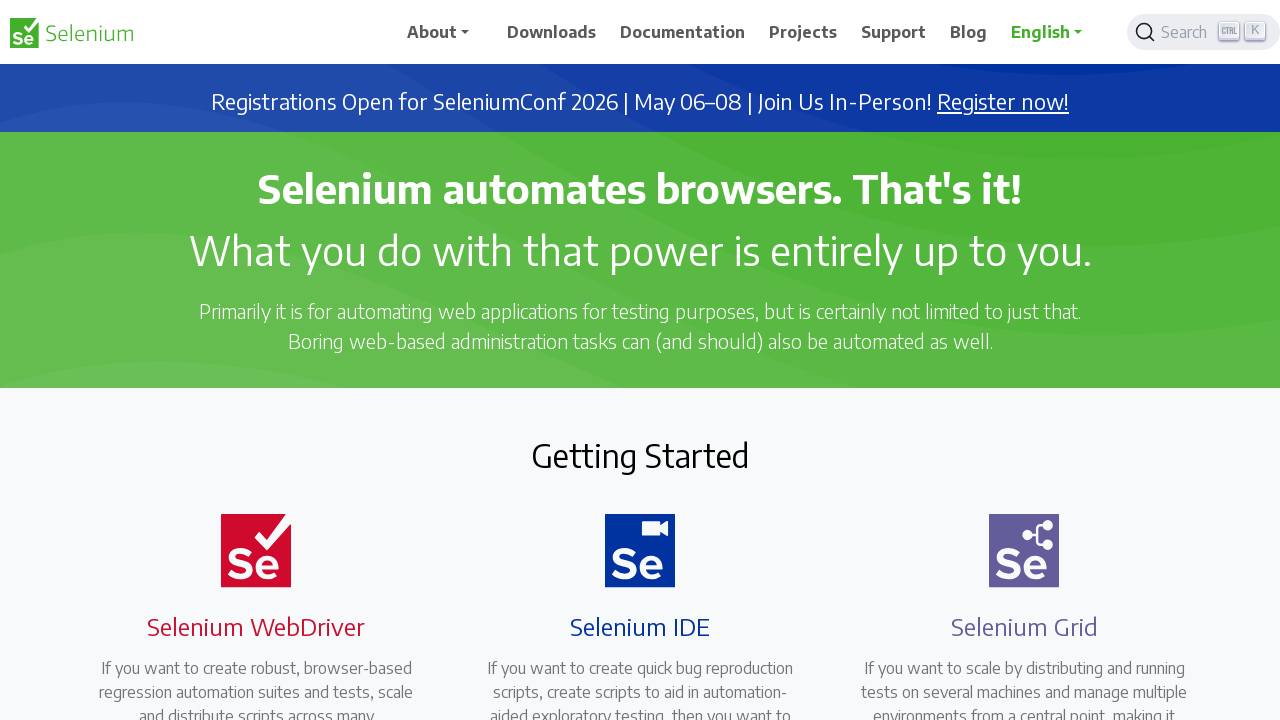

Navigated to Selenium downloads page
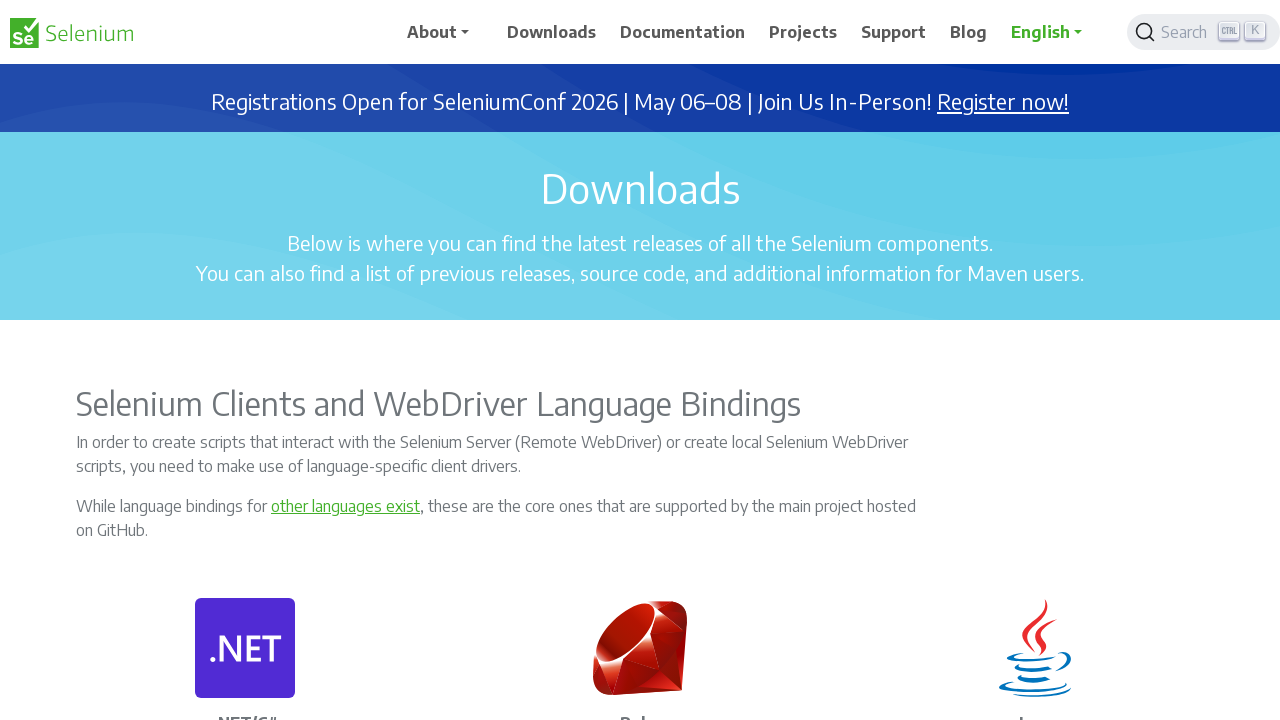

Navigated back to previous page in browser history
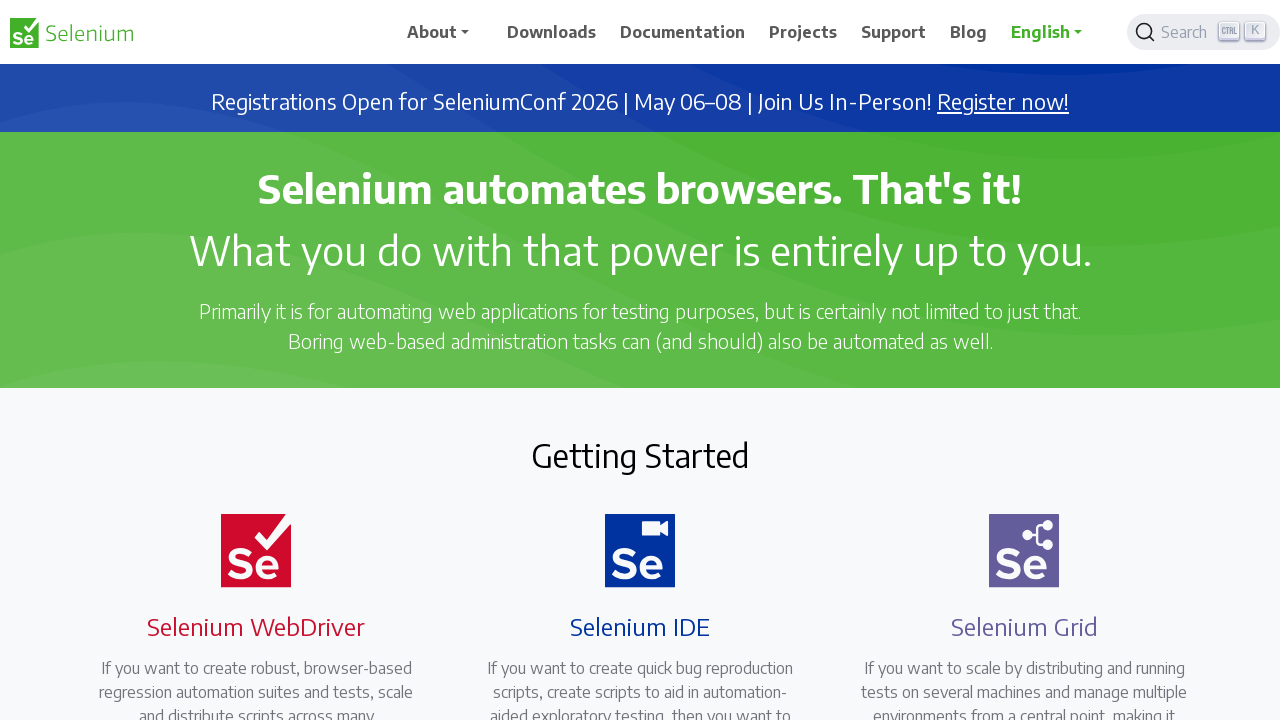

Navigated forward to downloads page
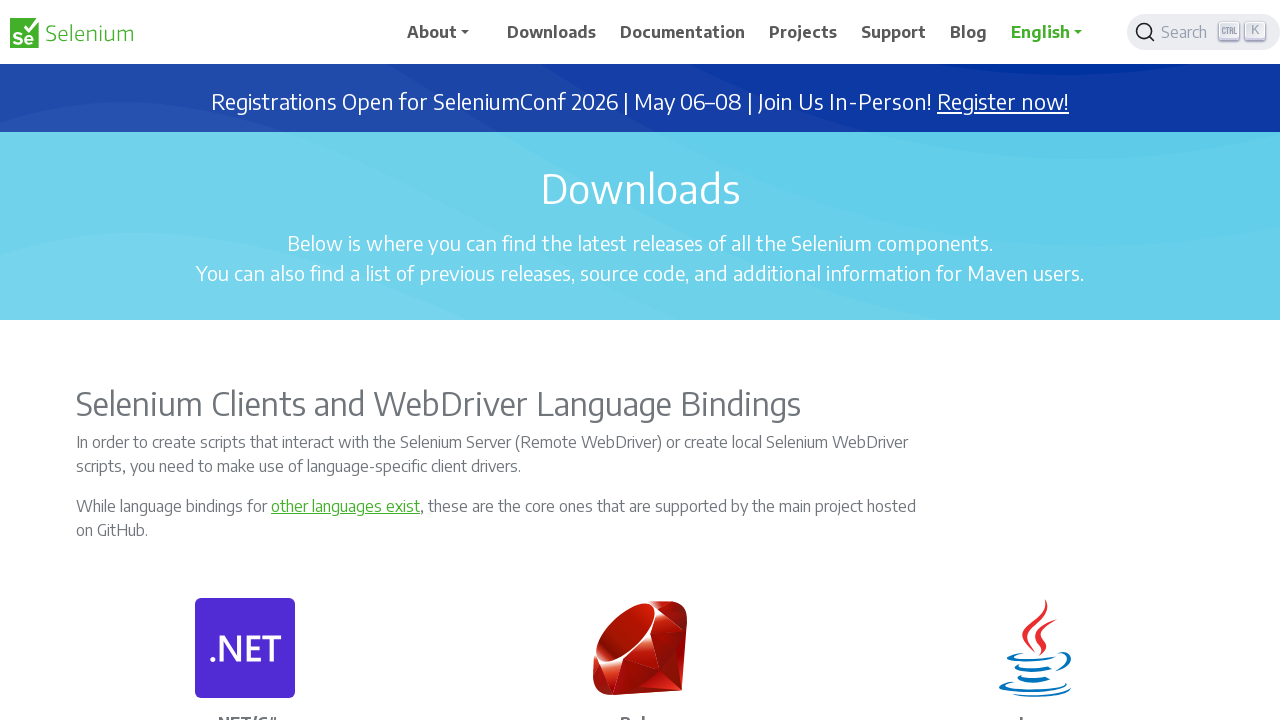

Refreshed the current page
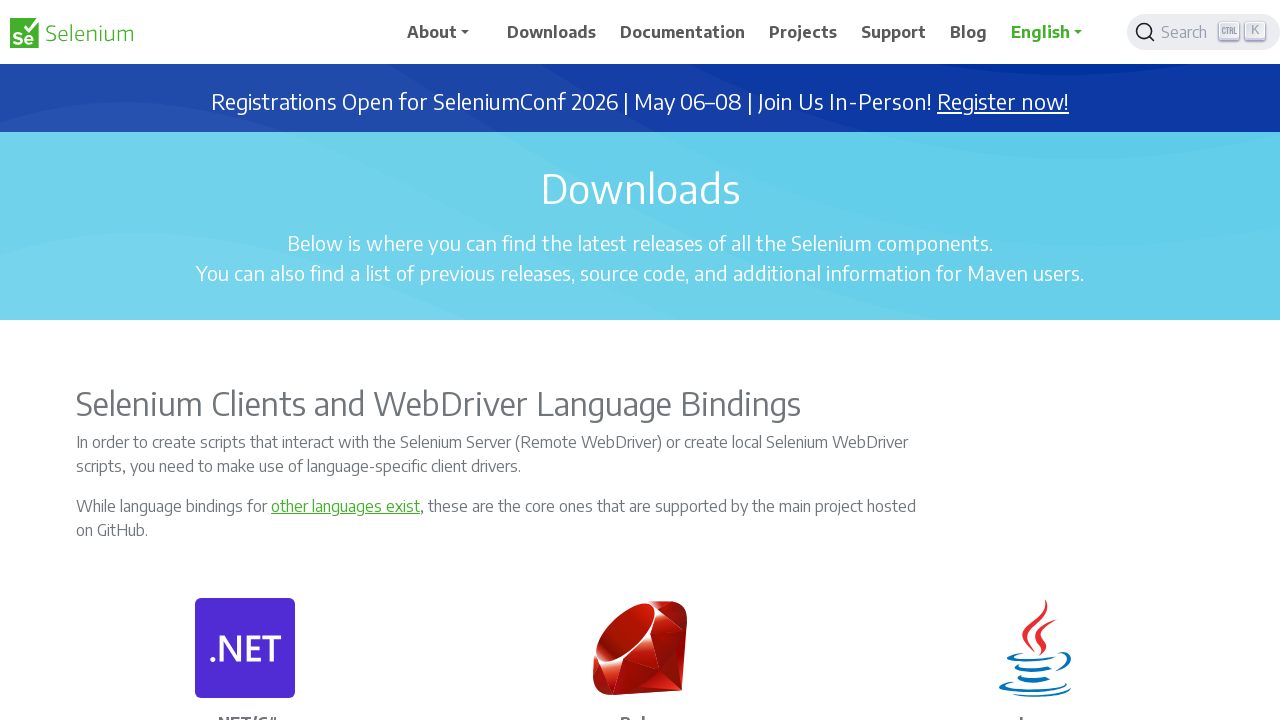

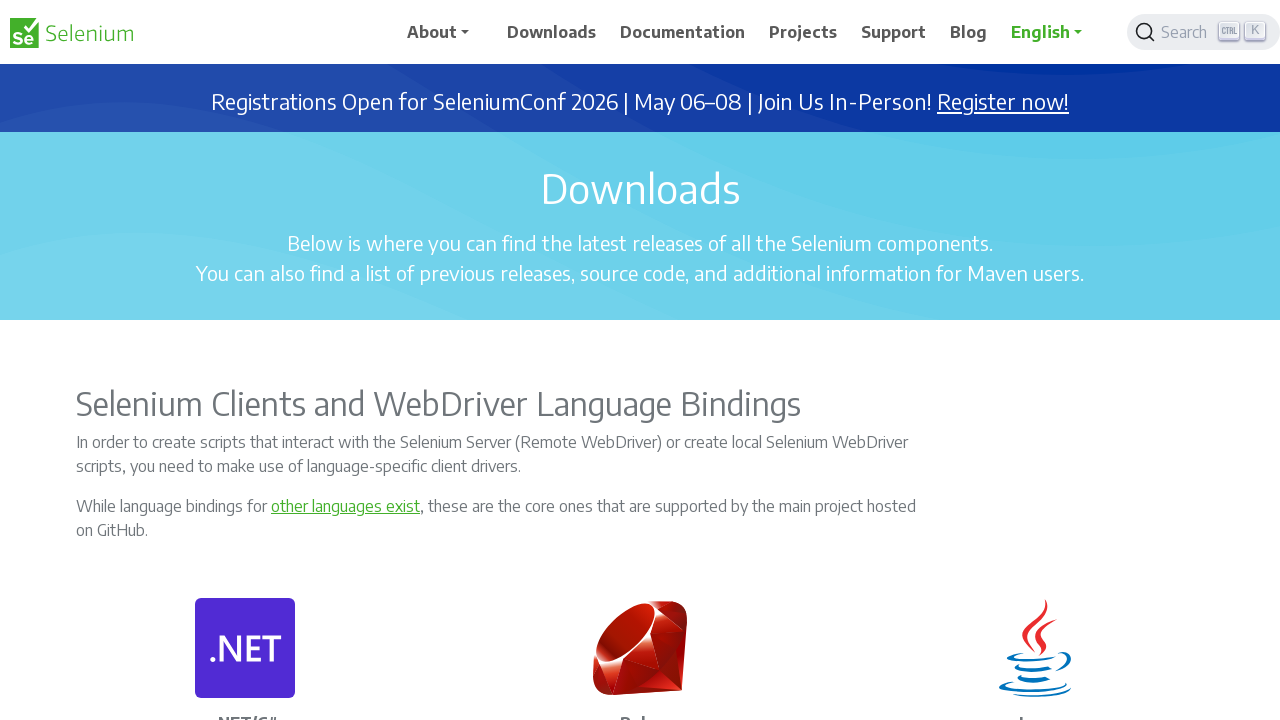